Tests keyboard navigation (arrow keys) for the reach goal date selector

Starting URL: http://qa-assignment.useorigin.com.s3-website-us-east-1.amazonaws.com/

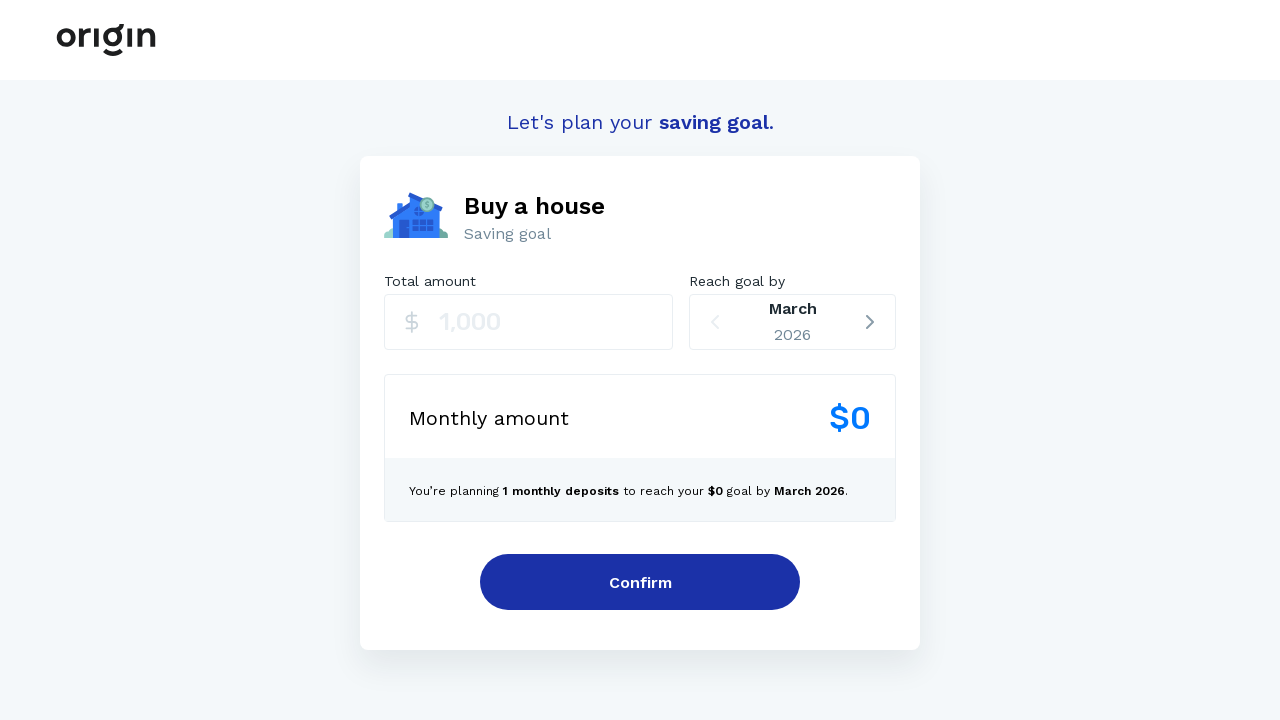

Clicked on reach goal date selector at (793, 322) on //*[@id="root"]/div[2]/div/div[2]/div[2]/div/div
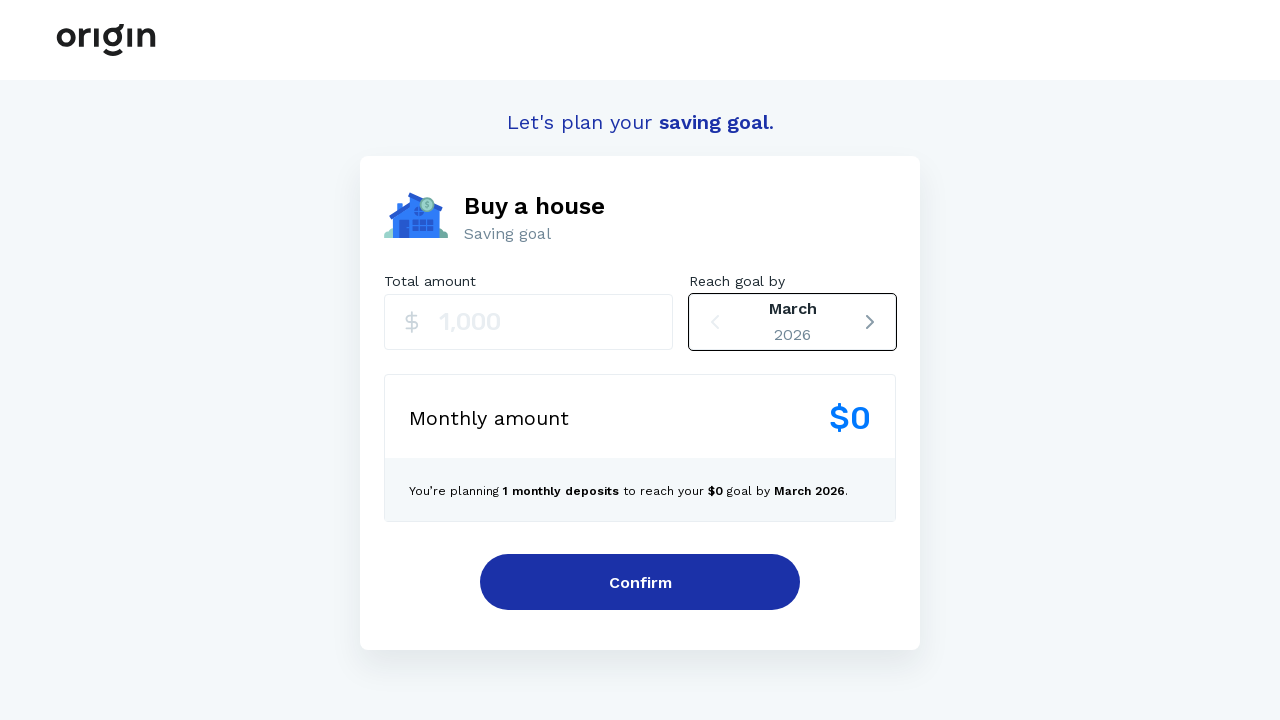

Pressed ArrowRight key (iteration 1/5) for keyboard navigation on //*[@id="root"]/div[2]/div/div[2]/div[2]/div/div
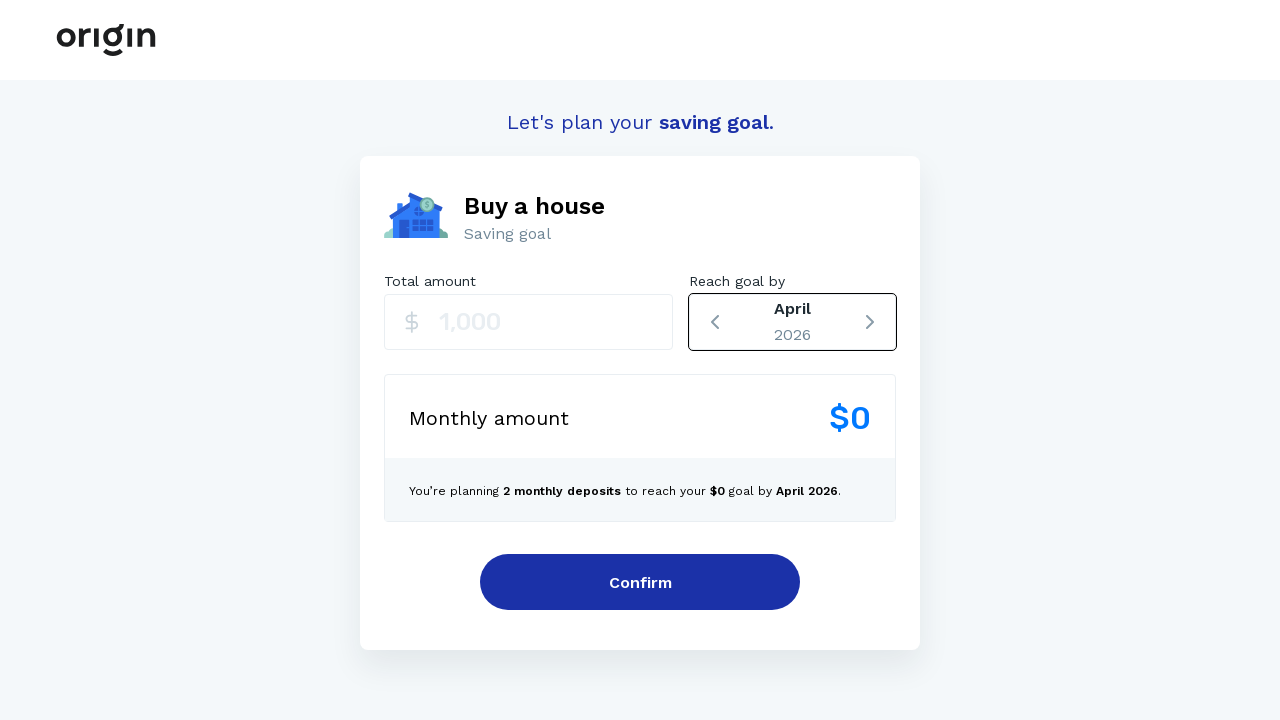

Pressed ArrowRight key (iteration 2/5) for keyboard navigation on //*[@id="root"]/div[2]/div/div[2]/div[2]/div/div
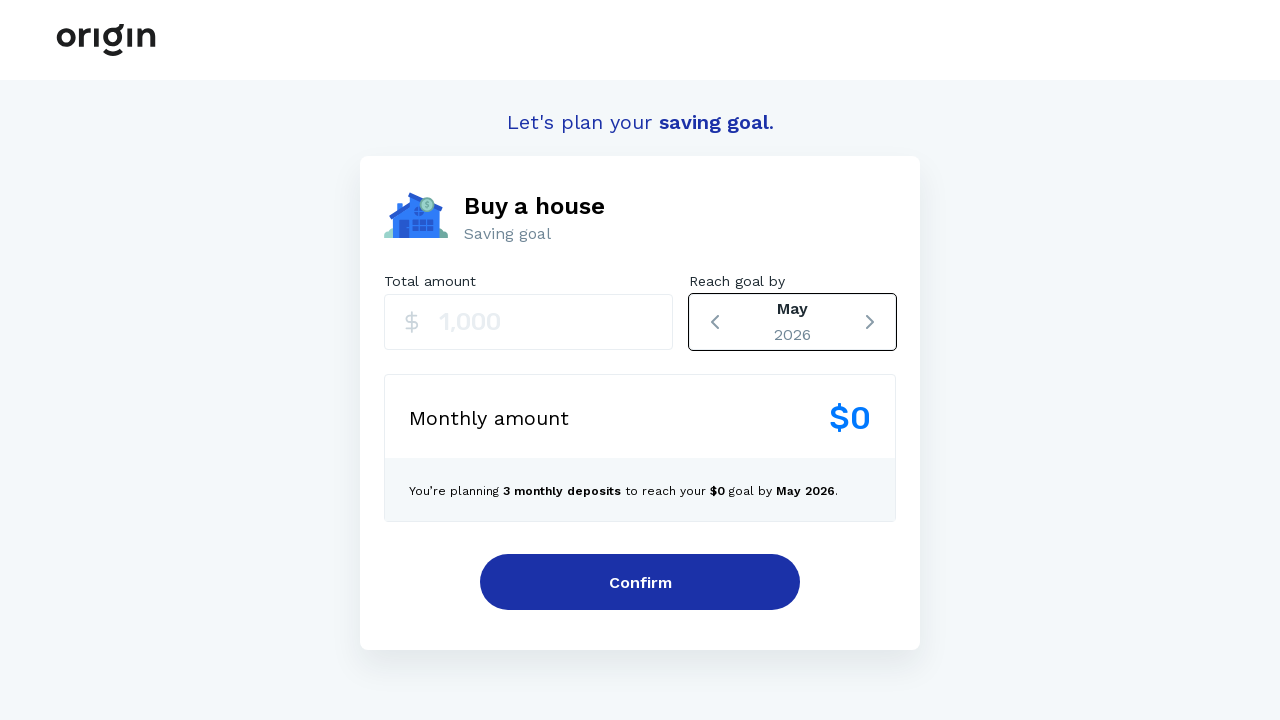

Pressed ArrowRight key (iteration 3/5) for keyboard navigation on //*[@id="root"]/div[2]/div/div[2]/div[2]/div/div
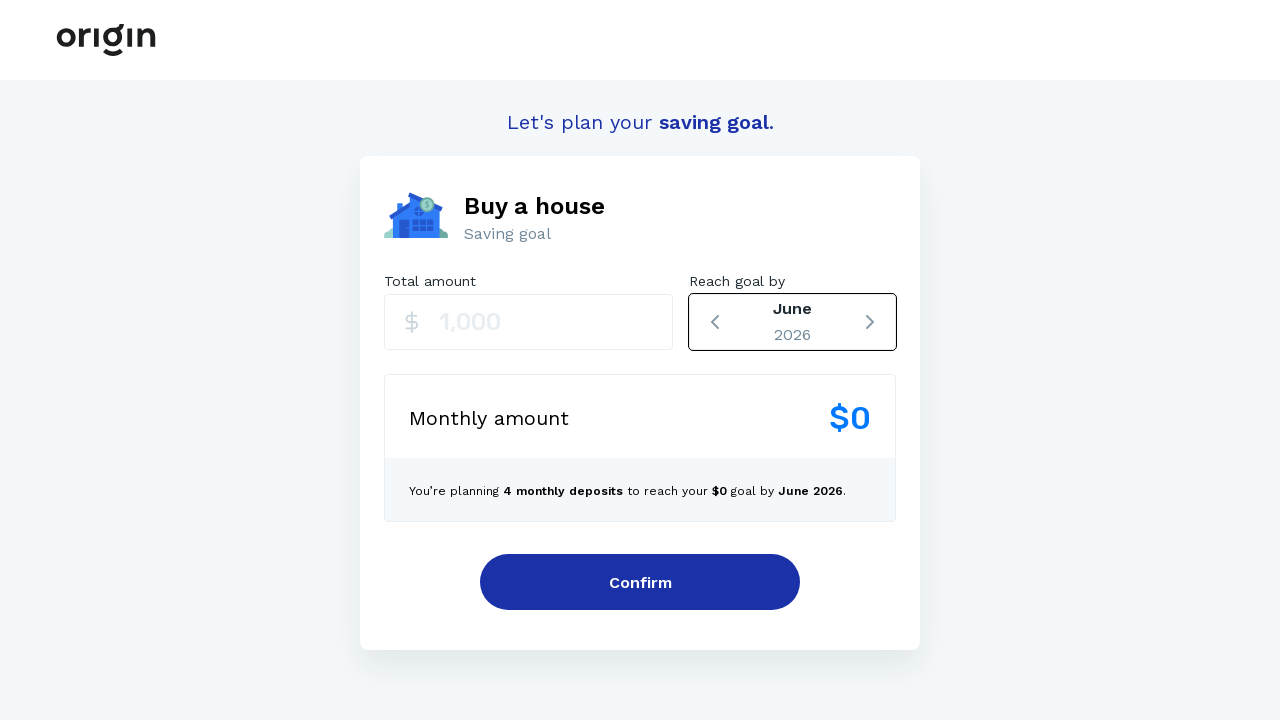

Pressed ArrowRight key (iteration 4/5) for keyboard navigation on //*[@id="root"]/div[2]/div/div[2]/div[2]/div/div
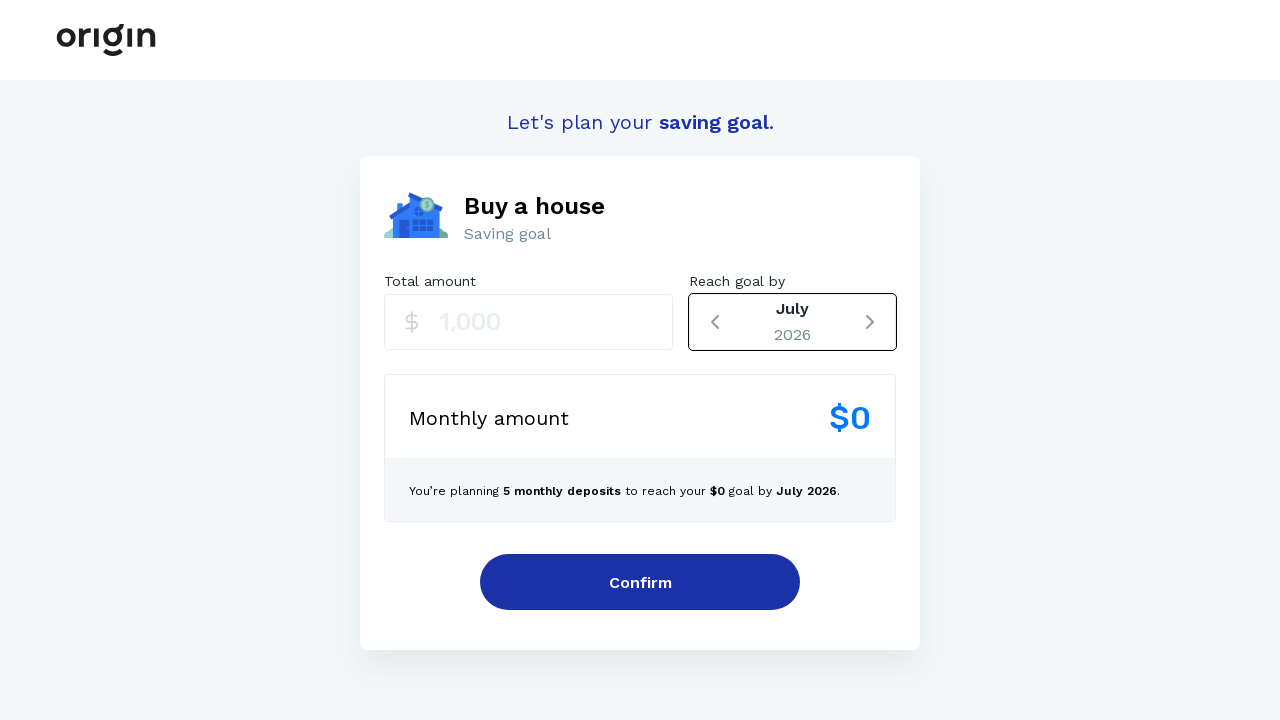

Pressed ArrowRight key (iteration 5/5) for keyboard navigation on //*[@id="root"]/div[2]/div/div[2]/div[2]/div/div
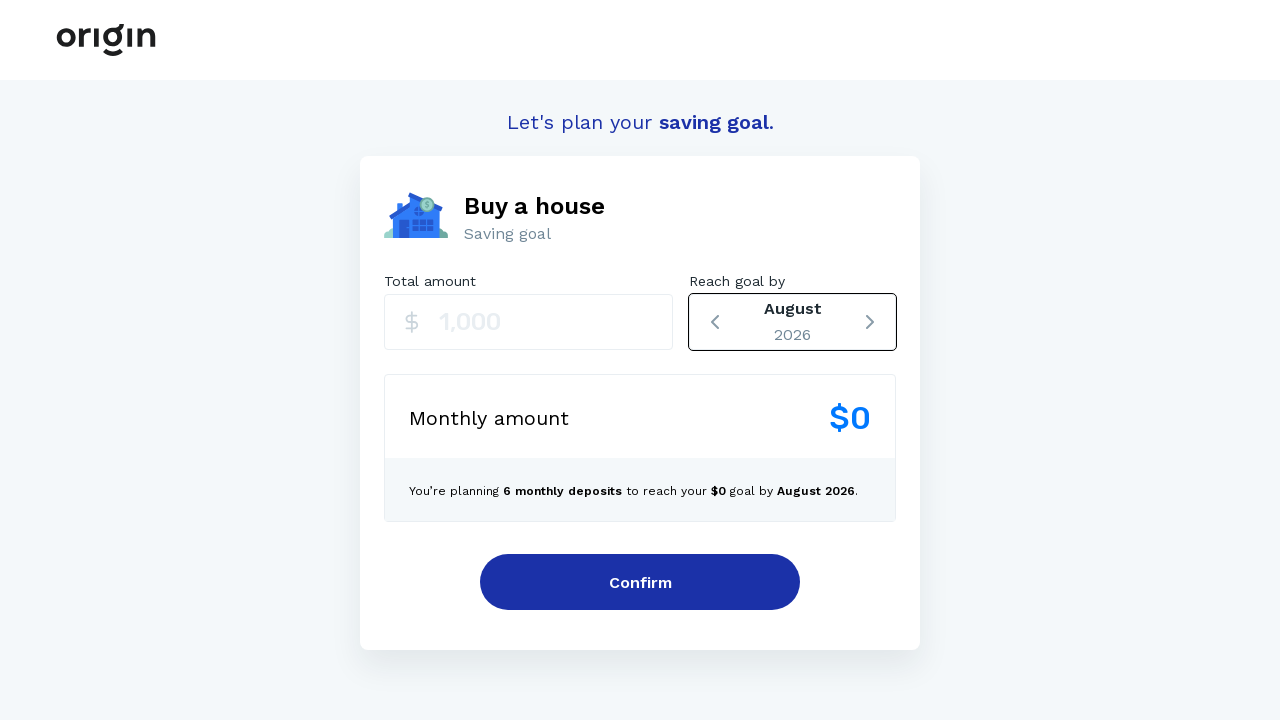

Pressed ArrowLeft key (iteration 1/5) for keyboard navigation on //*[@id="root"]/div[2]/div/div[2]/div[2]/div/div
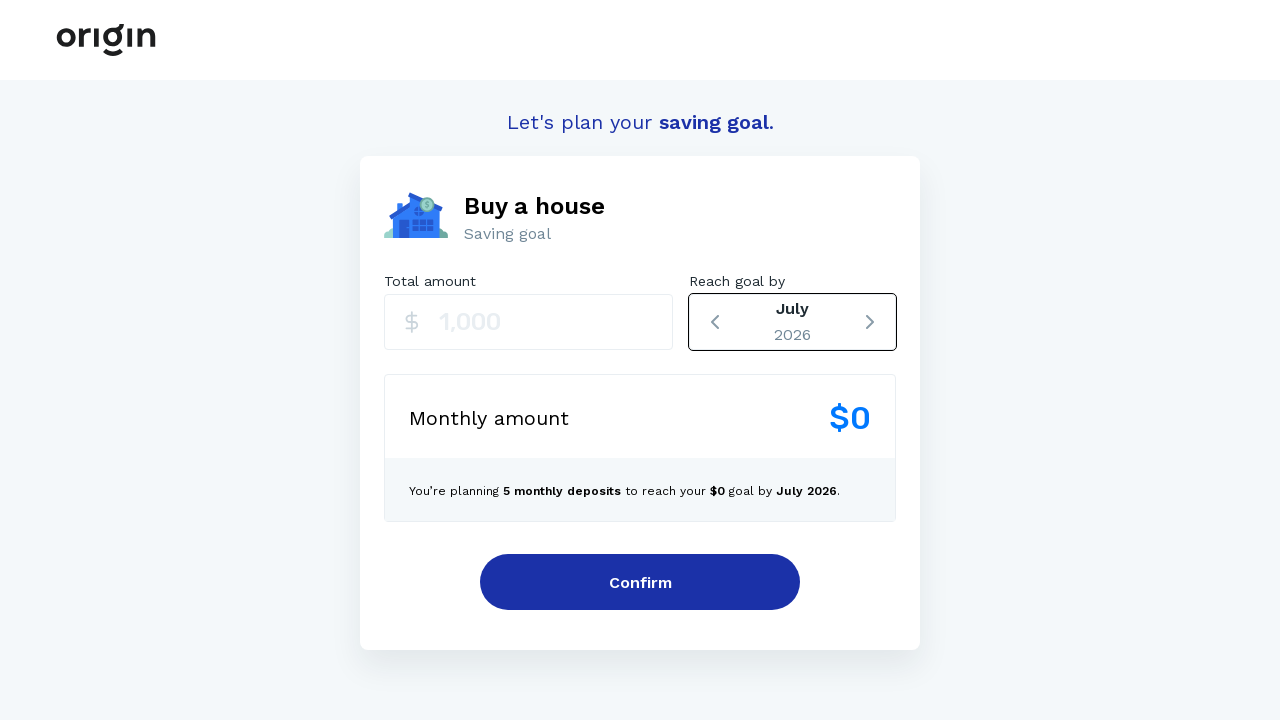

Pressed ArrowLeft key (iteration 2/5) for keyboard navigation on //*[@id="root"]/div[2]/div/div[2]/div[2]/div/div
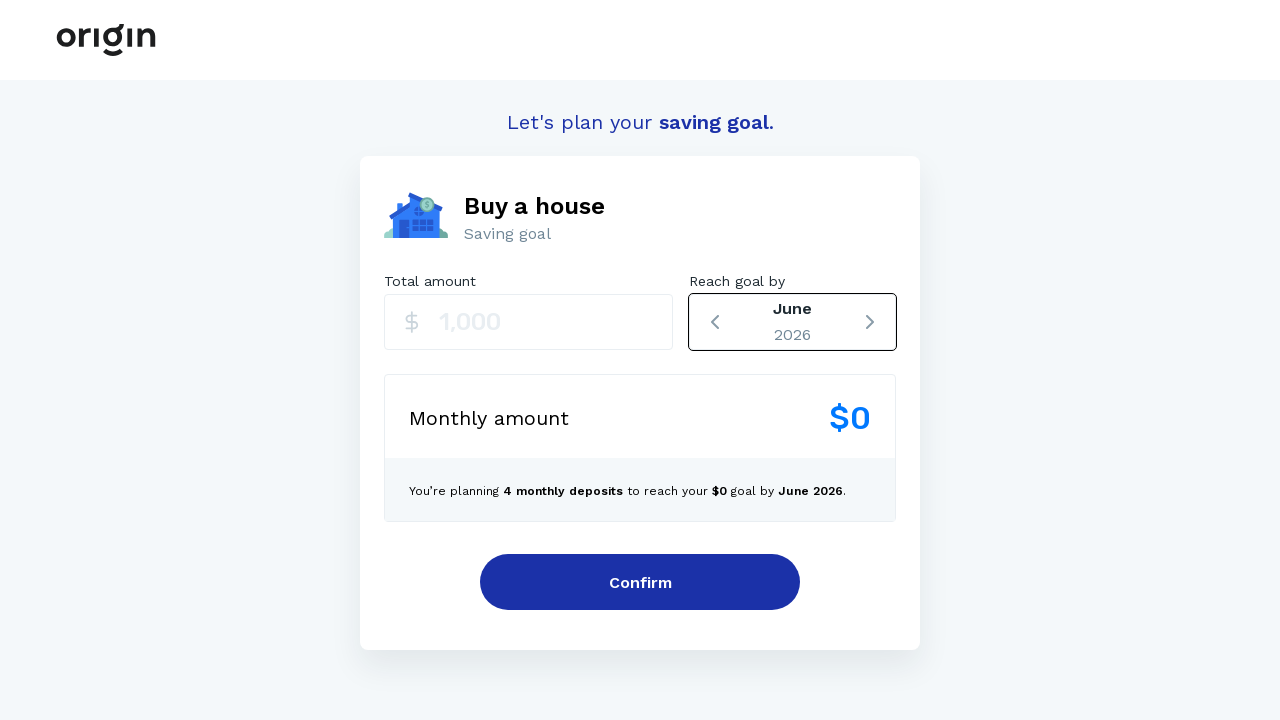

Pressed ArrowLeft key (iteration 3/5) for keyboard navigation on //*[@id="root"]/div[2]/div/div[2]/div[2]/div/div
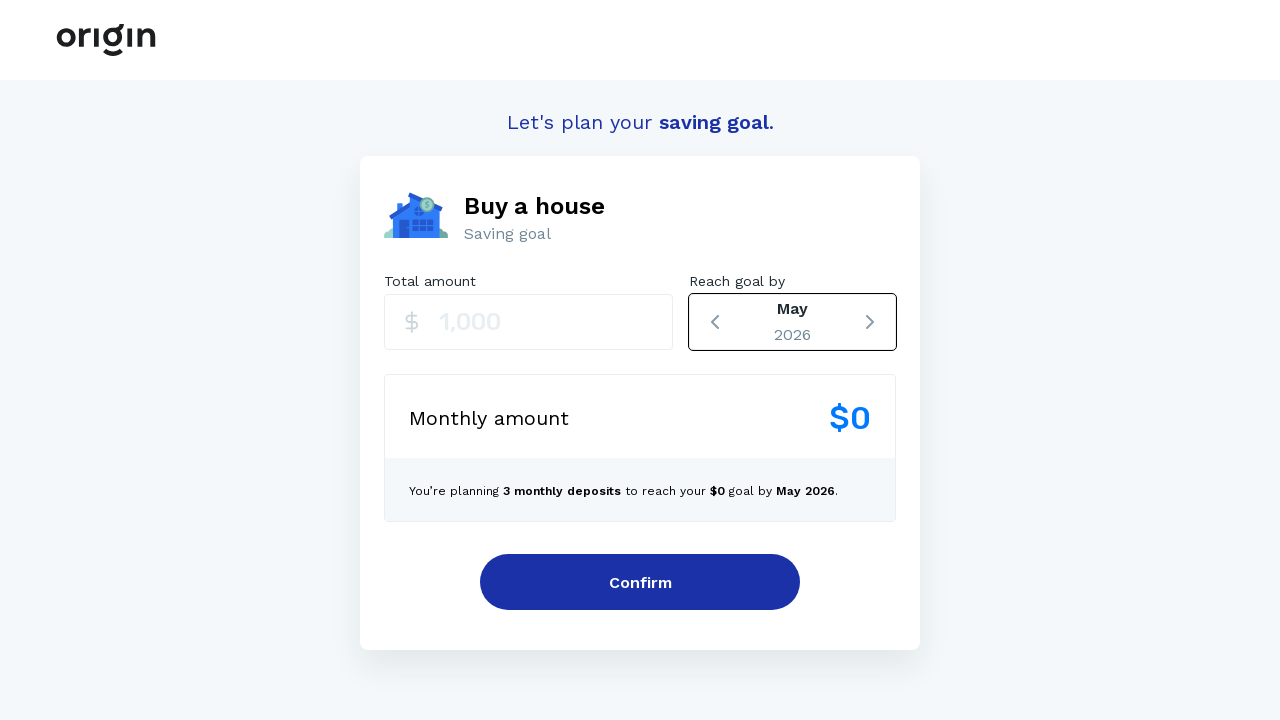

Pressed ArrowLeft key (iteration 4/5) for keyboard navigation on //*[@id="root"]/div[2]/div/div[2]/div[2]/div/div
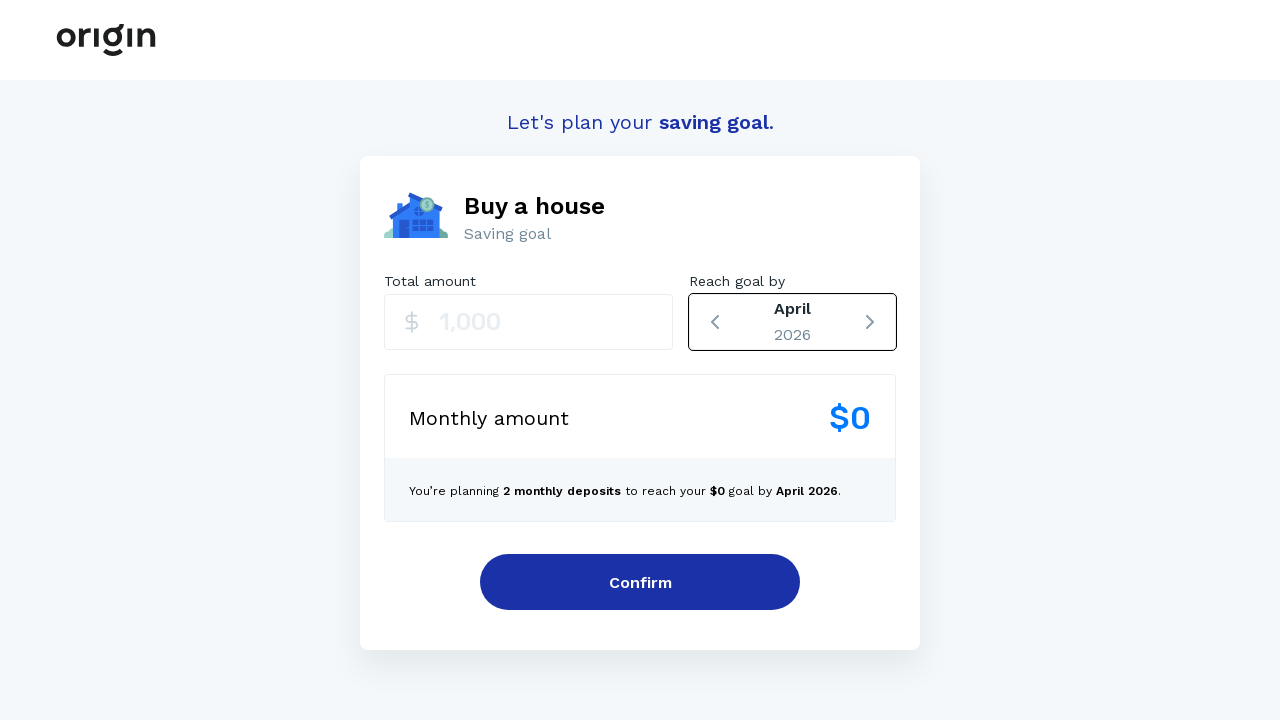

Pressed ArrowLeft key (iteration 5/5) for keyboard navigation on //*[@id="root"]/div[2]/div/div[2]/div[2]/div/div
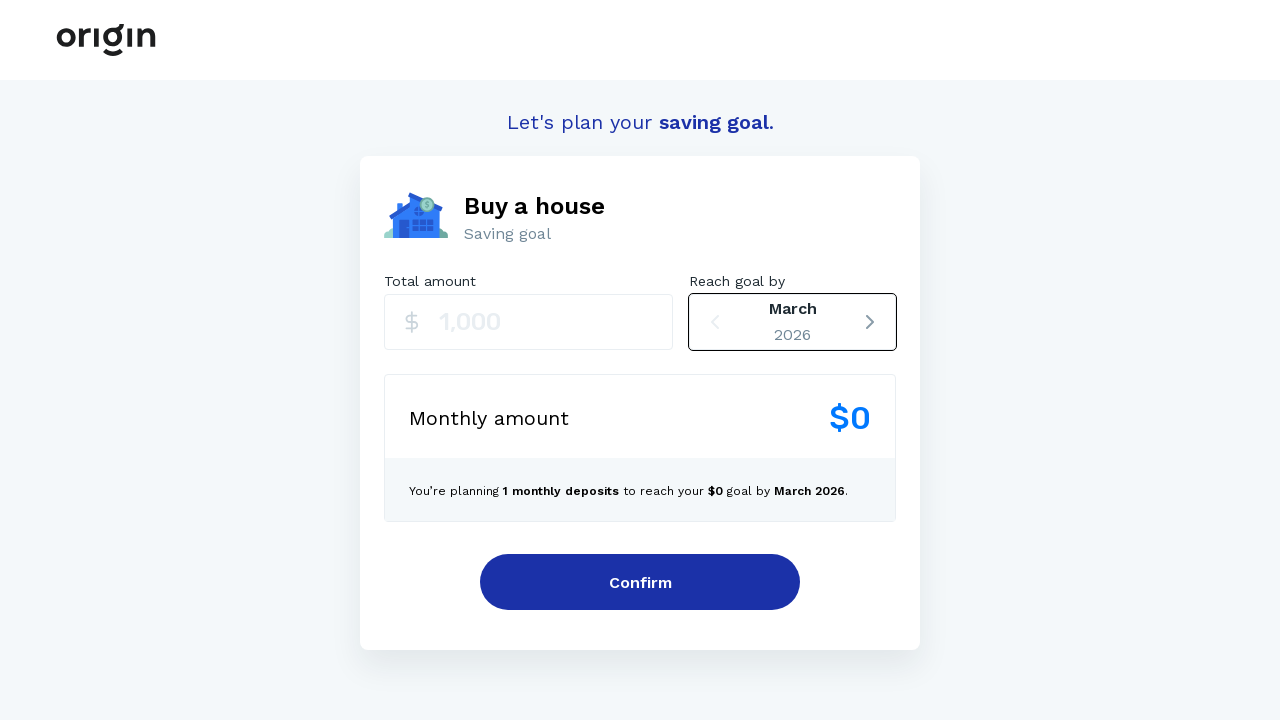

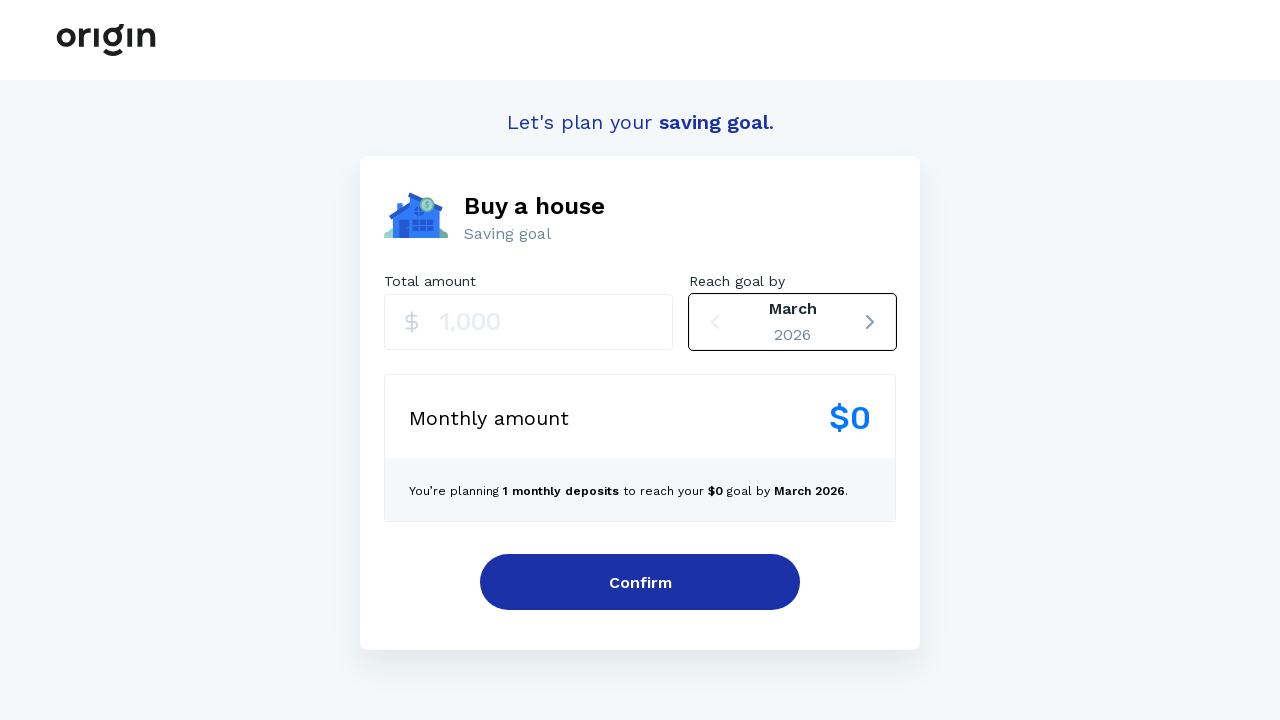